Tests navigation bar meta links by clicking on PSF, docs, PyPI, jobs, shop, and python meta links

Starting URL: https://www.python.org

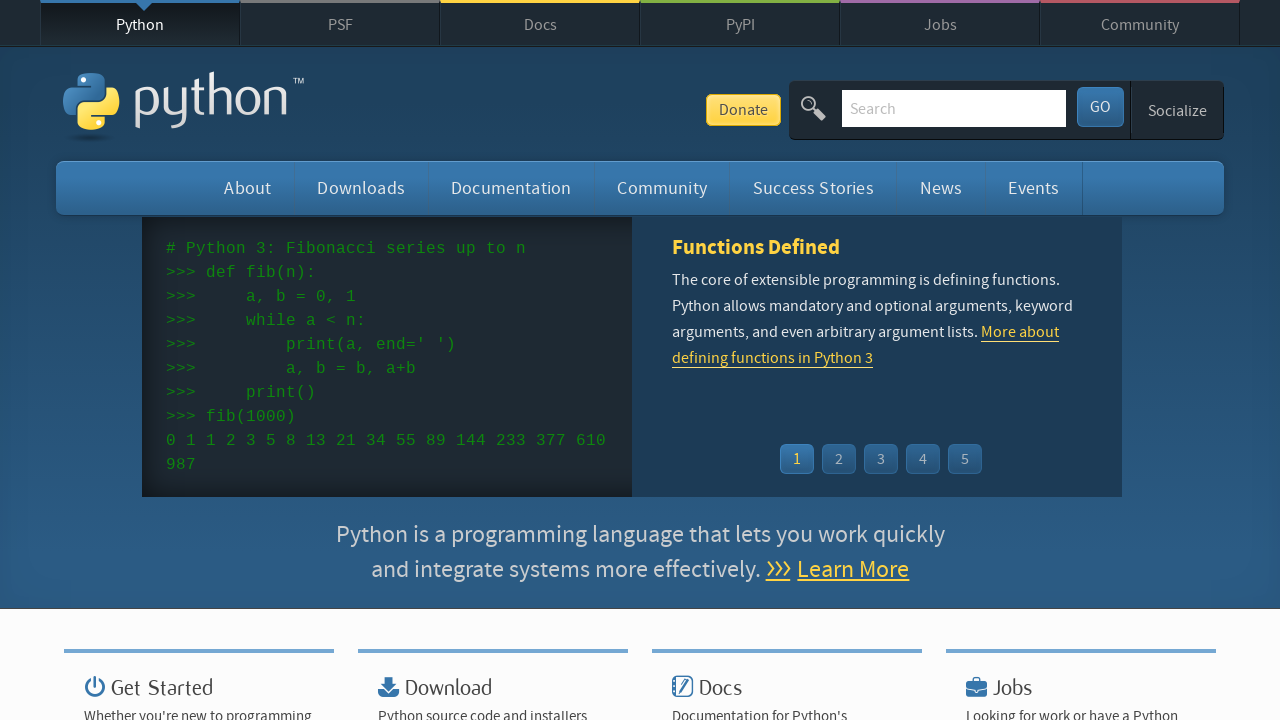

Clicked PSF meta link in navigation bar at (340, 23) on .psf-meta
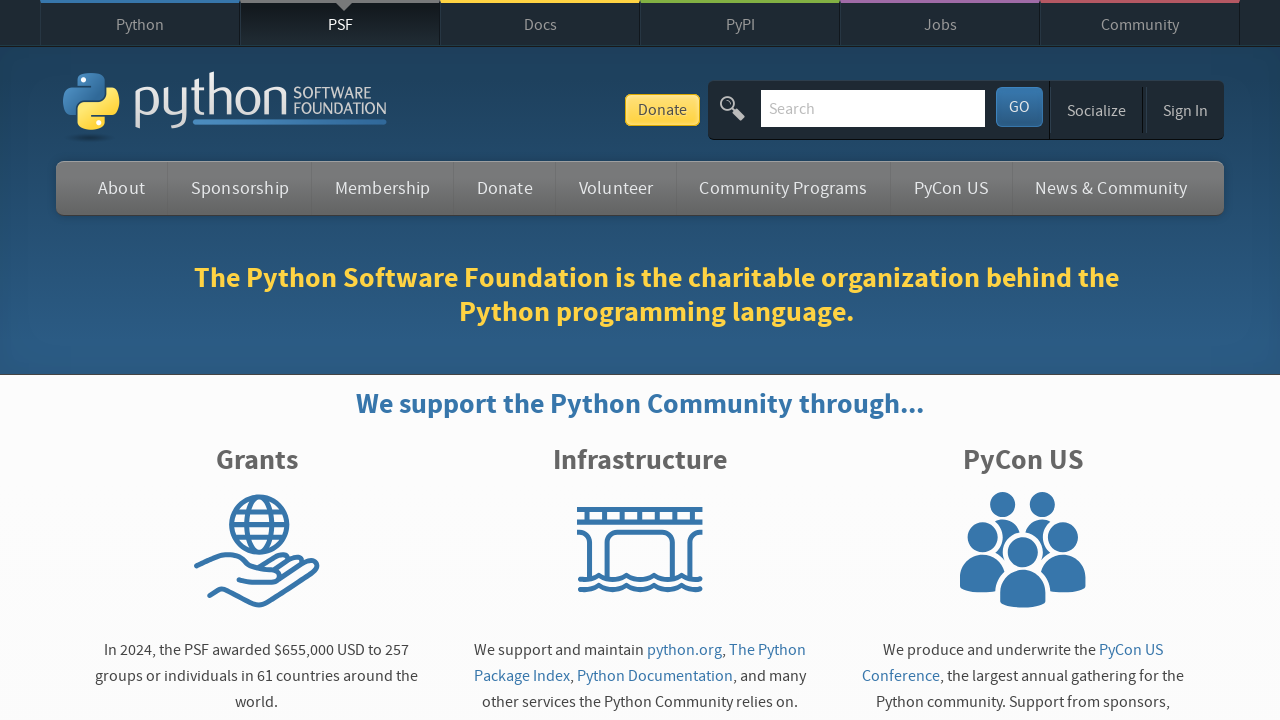

Clicked docs meta link in navigation bar at (540, 23) on .docs-meta
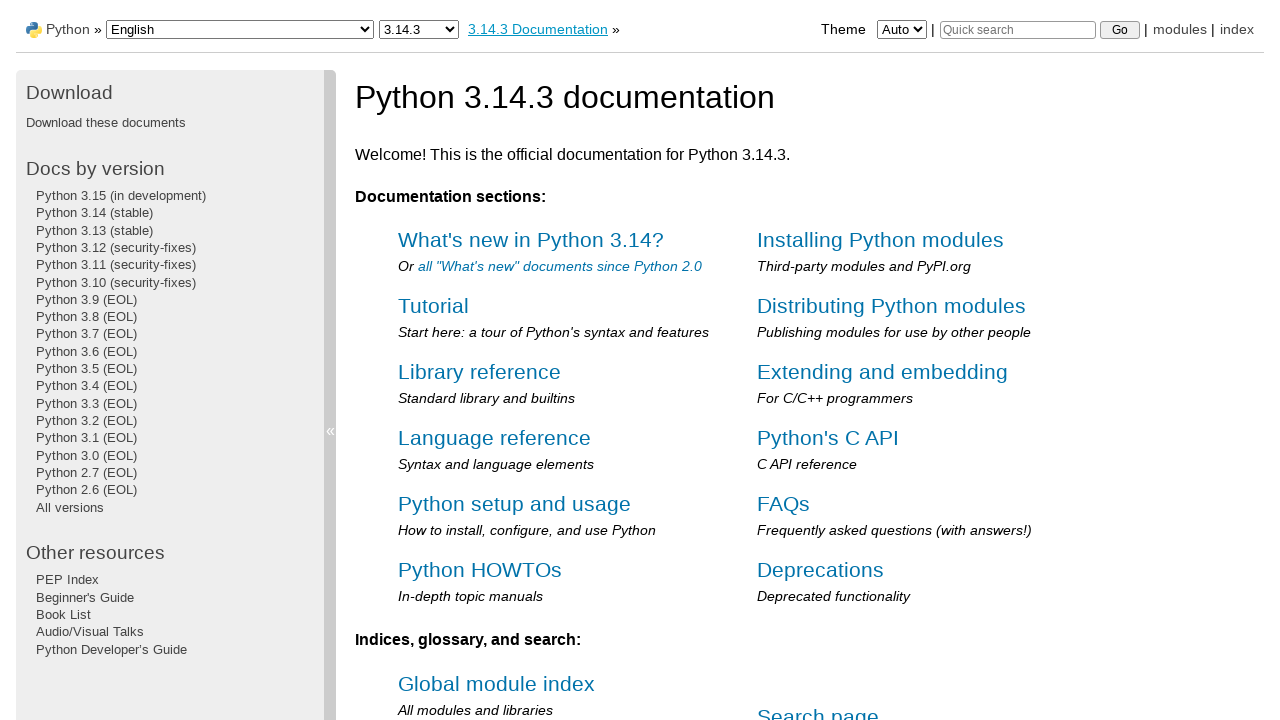

Navigated back from docs
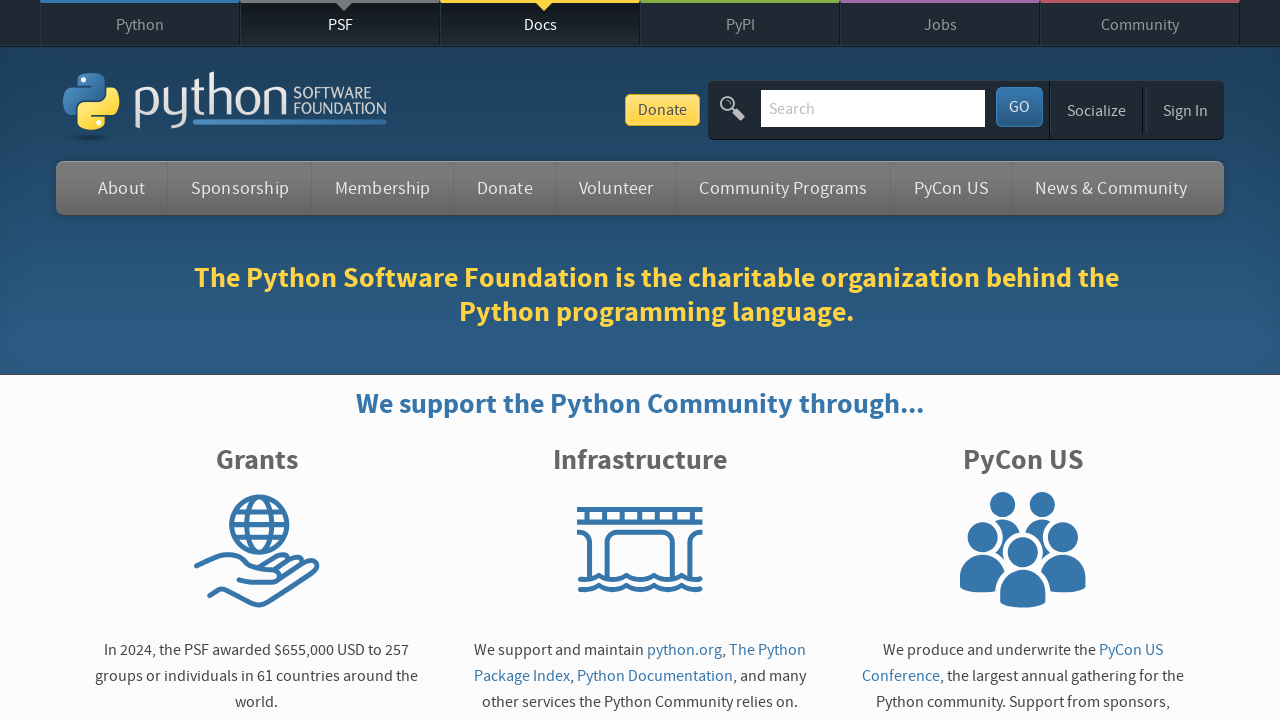

Clicked PyPI meta link in navigation bar at (740, 23) on .pypi-meta
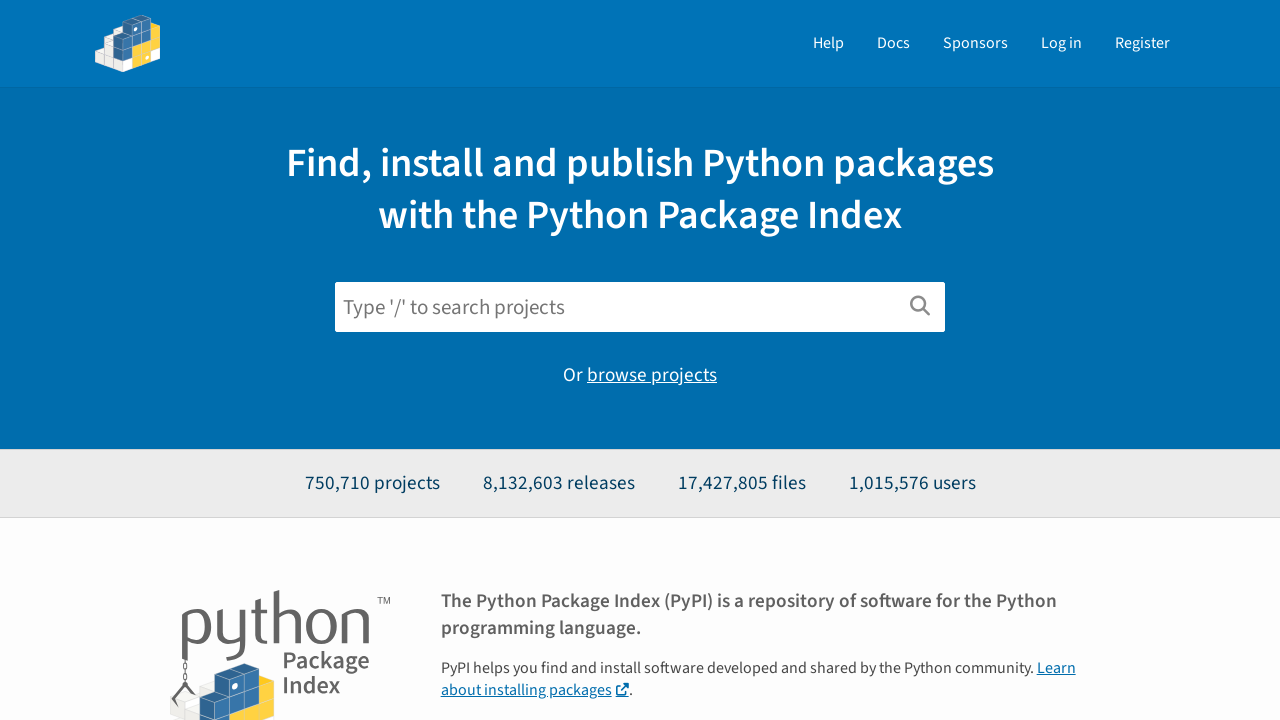

Navigated back from PyPI
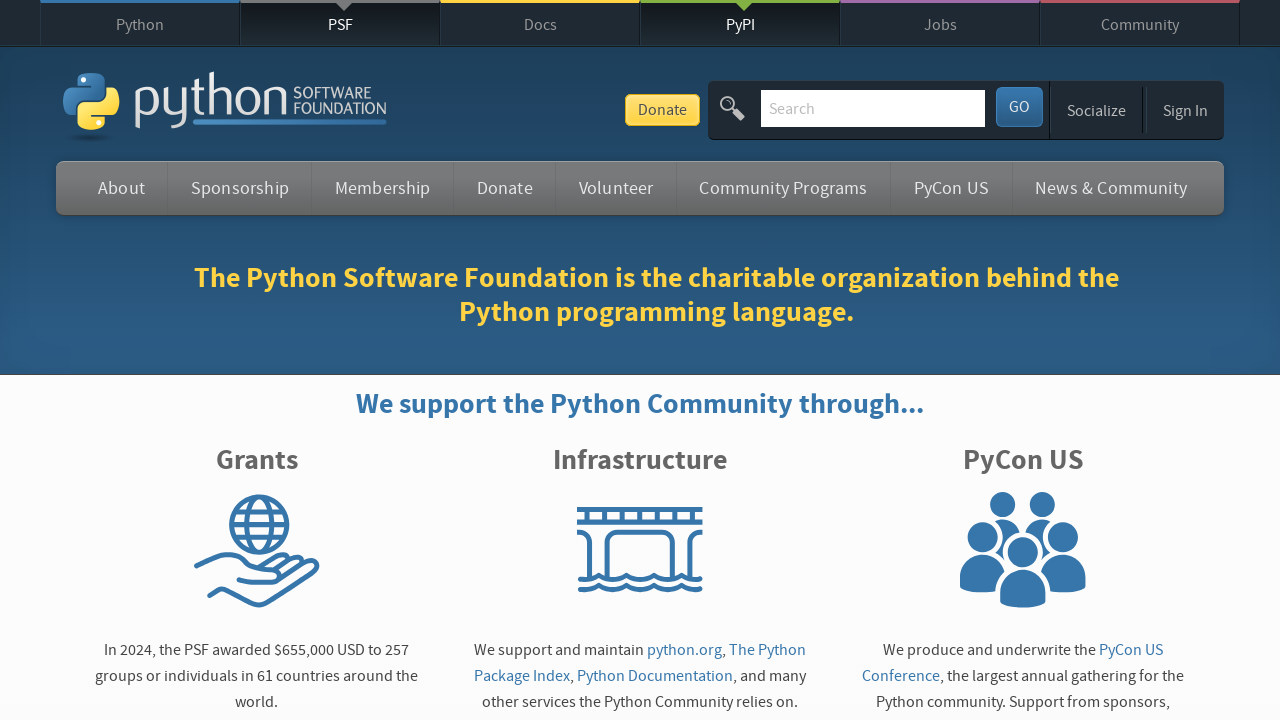

Clicked jobs meta link in navigation bar at (940, 23) on .jobs-meta
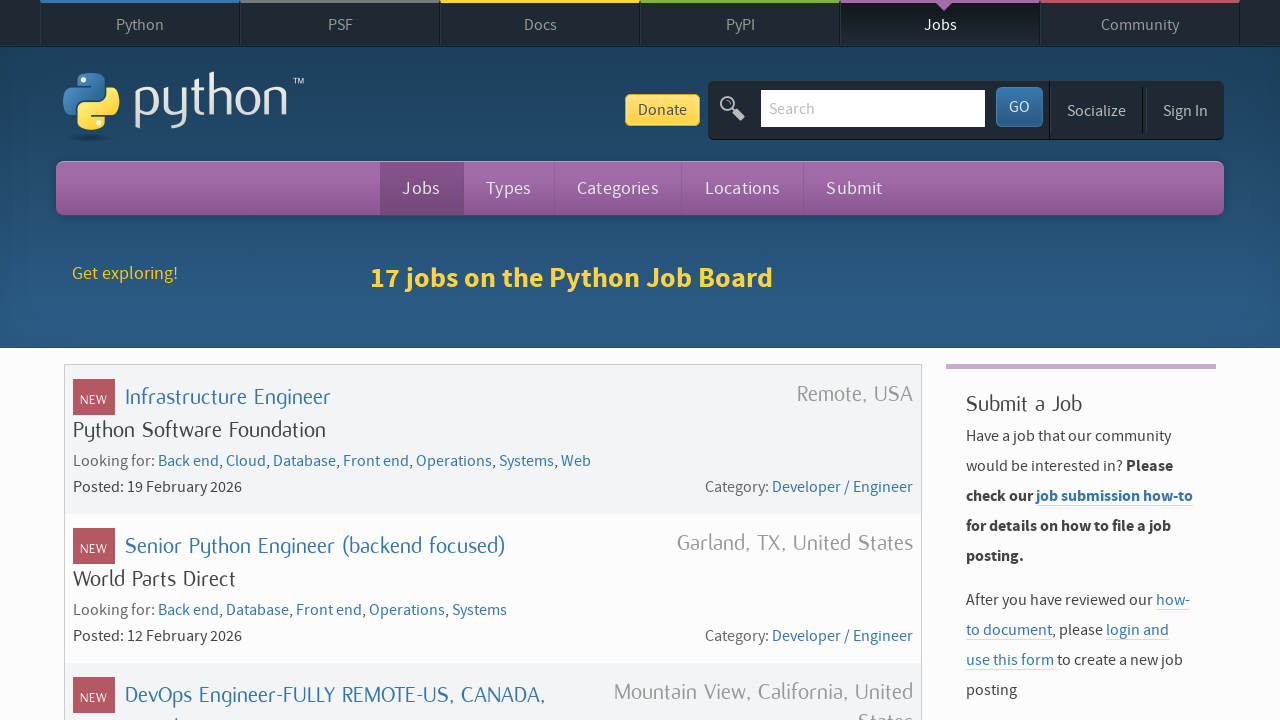

Clicked shop meta link in navigation bar at (1140, 23) on .shop-meta
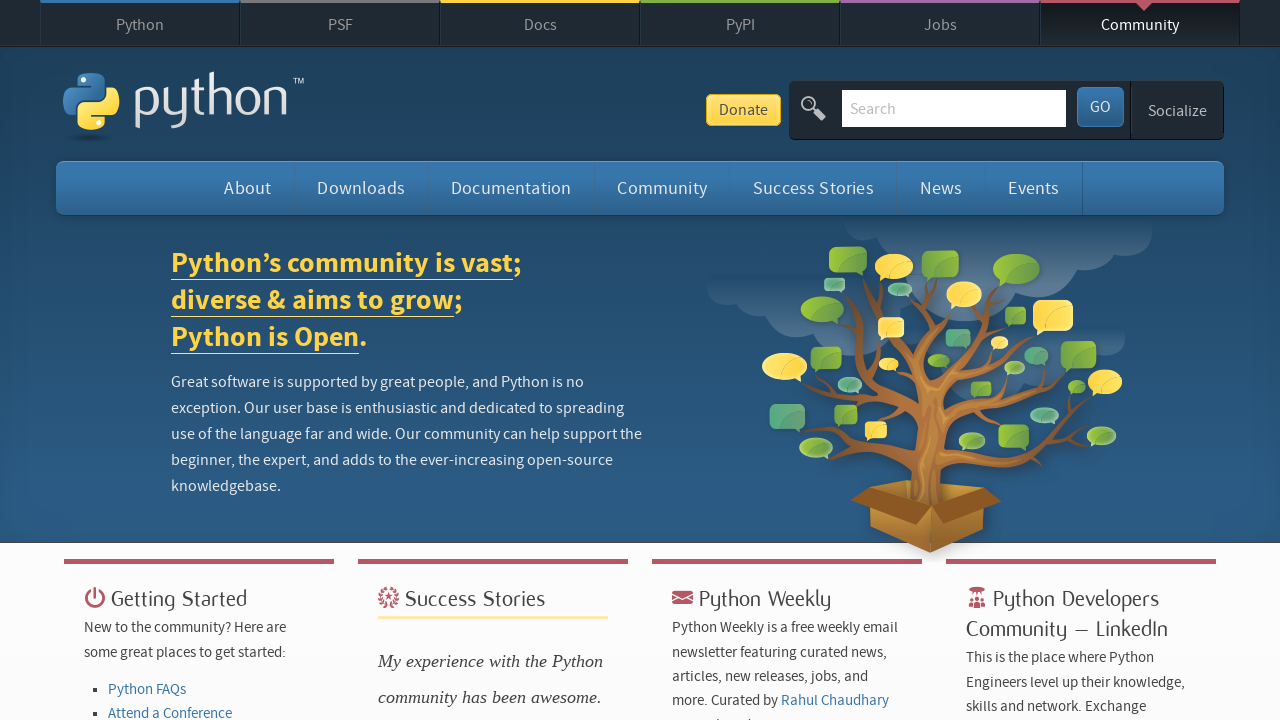

Clicked python meta link in navigation bar at (140, 23) on .python-meta
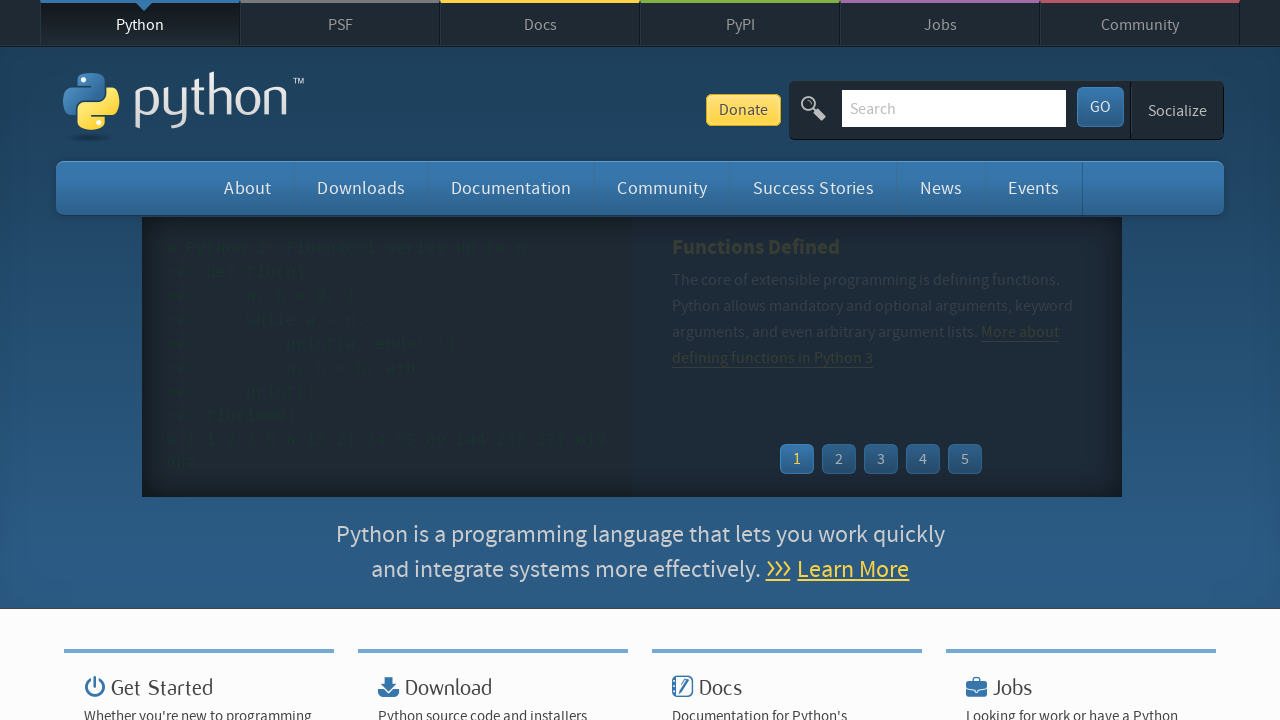

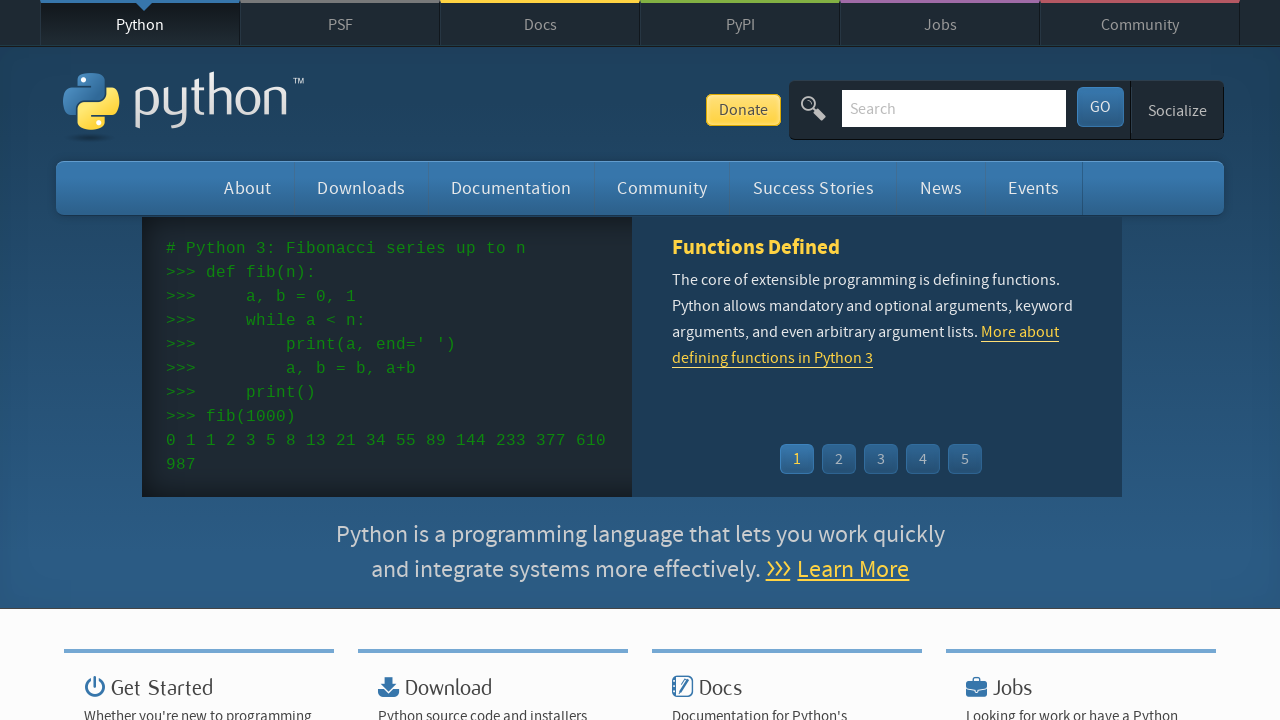